Tests clicking a button to trigger an alert, verifying the alert text, and accepting it

Starting URL: https://demoqa.com/alerts

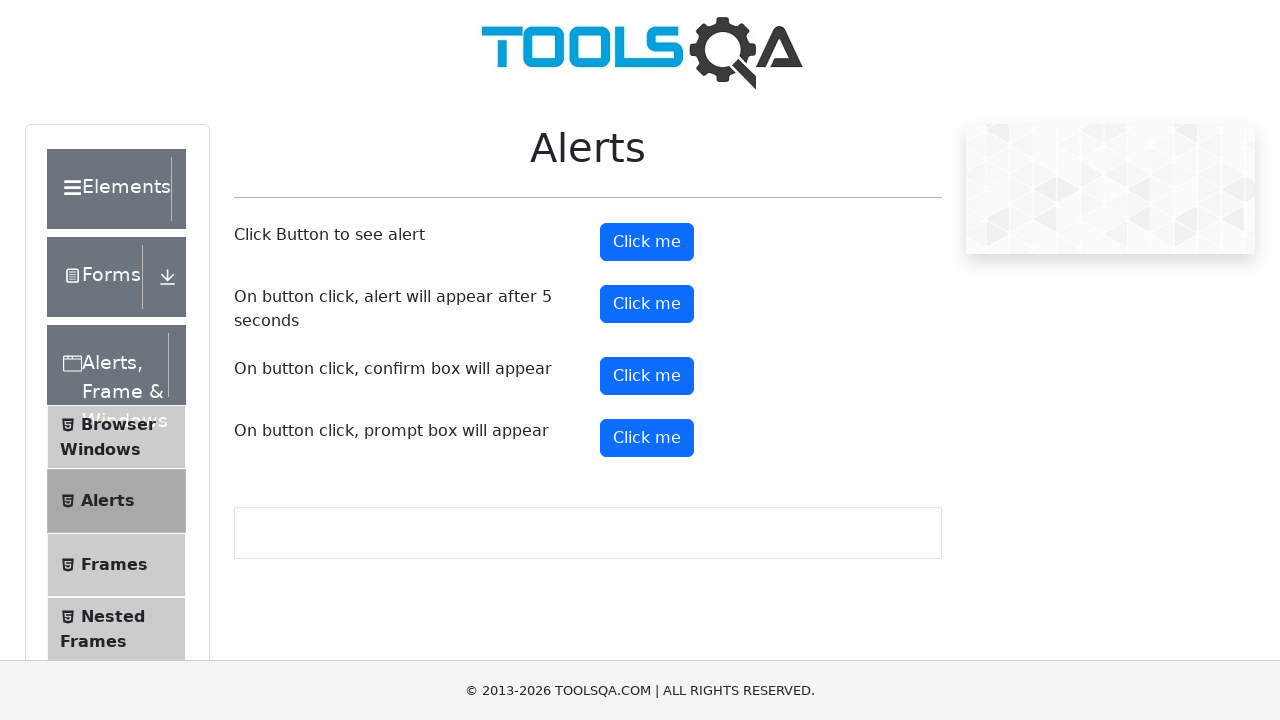

Clicked button to trigger alert at (647, 242) on #alertButton
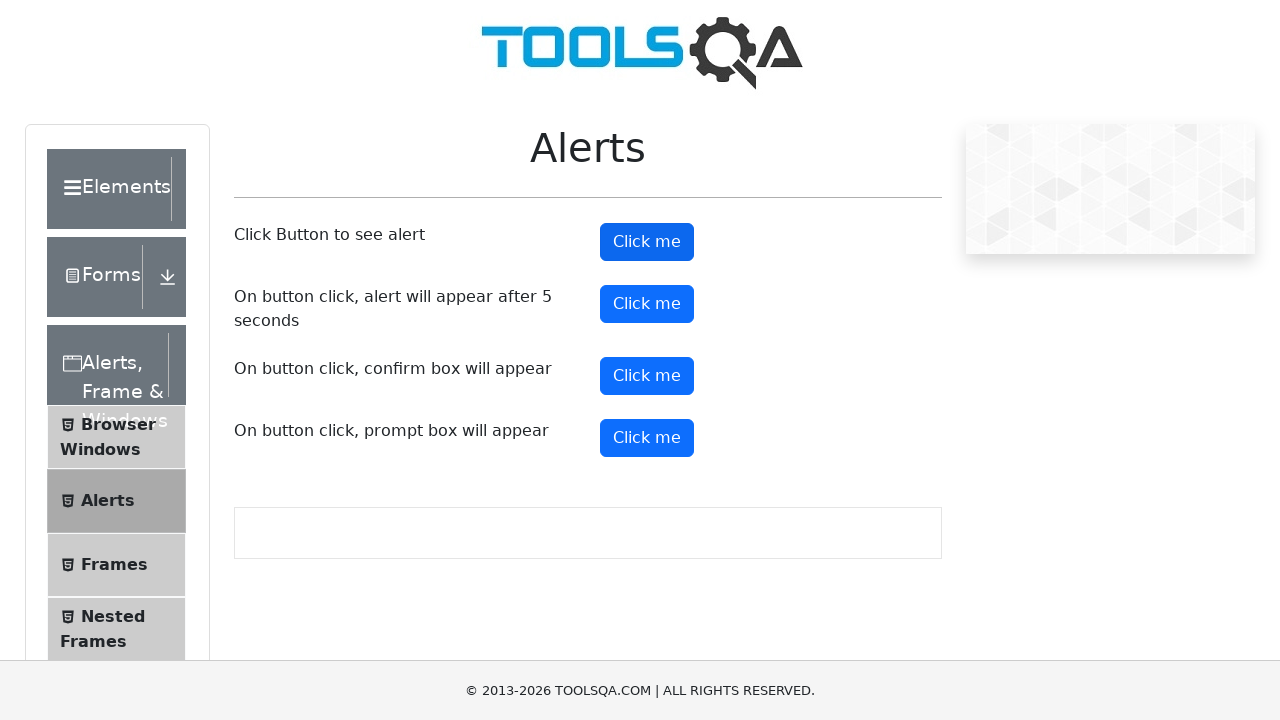

Set up dialog handler to accept alert
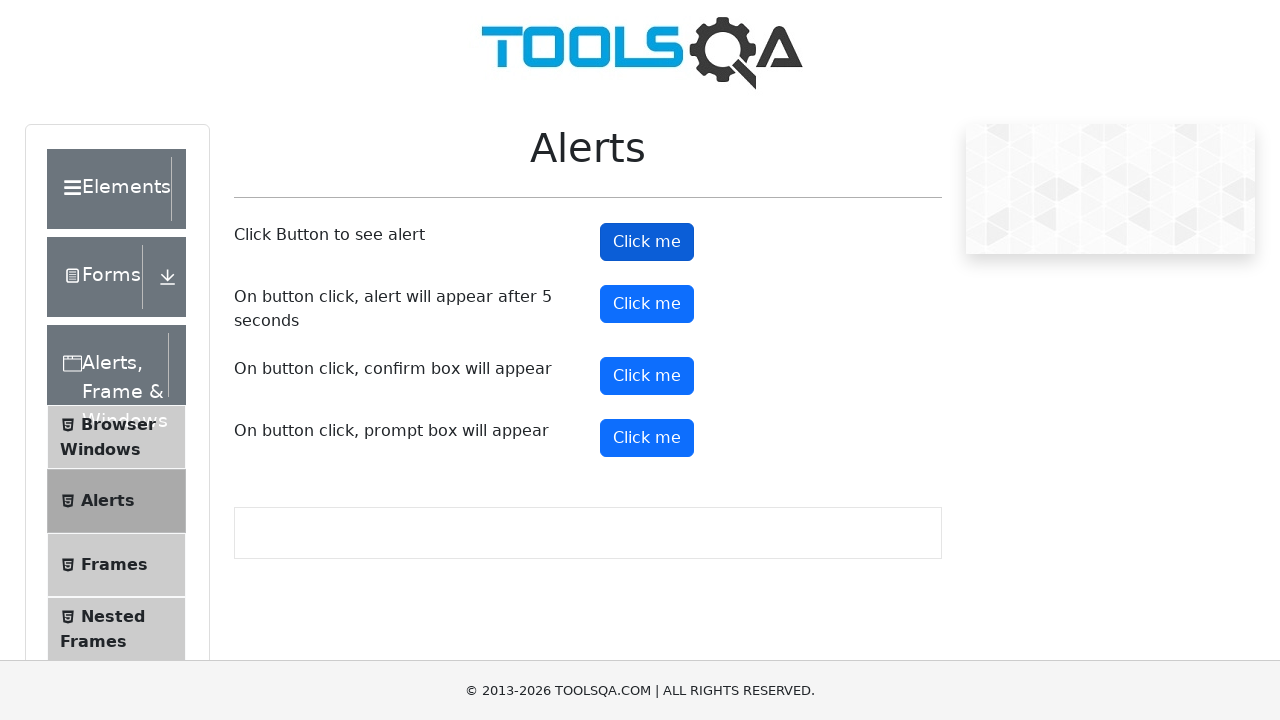

Waited for alert to be handled
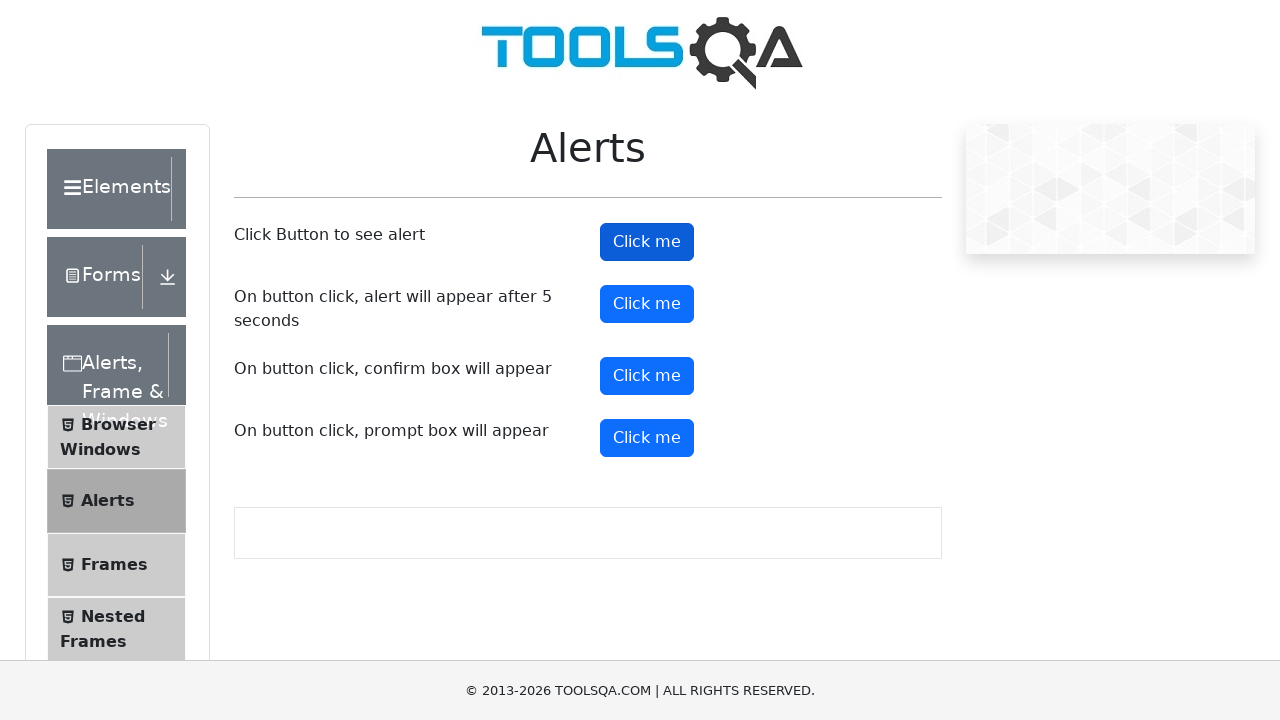

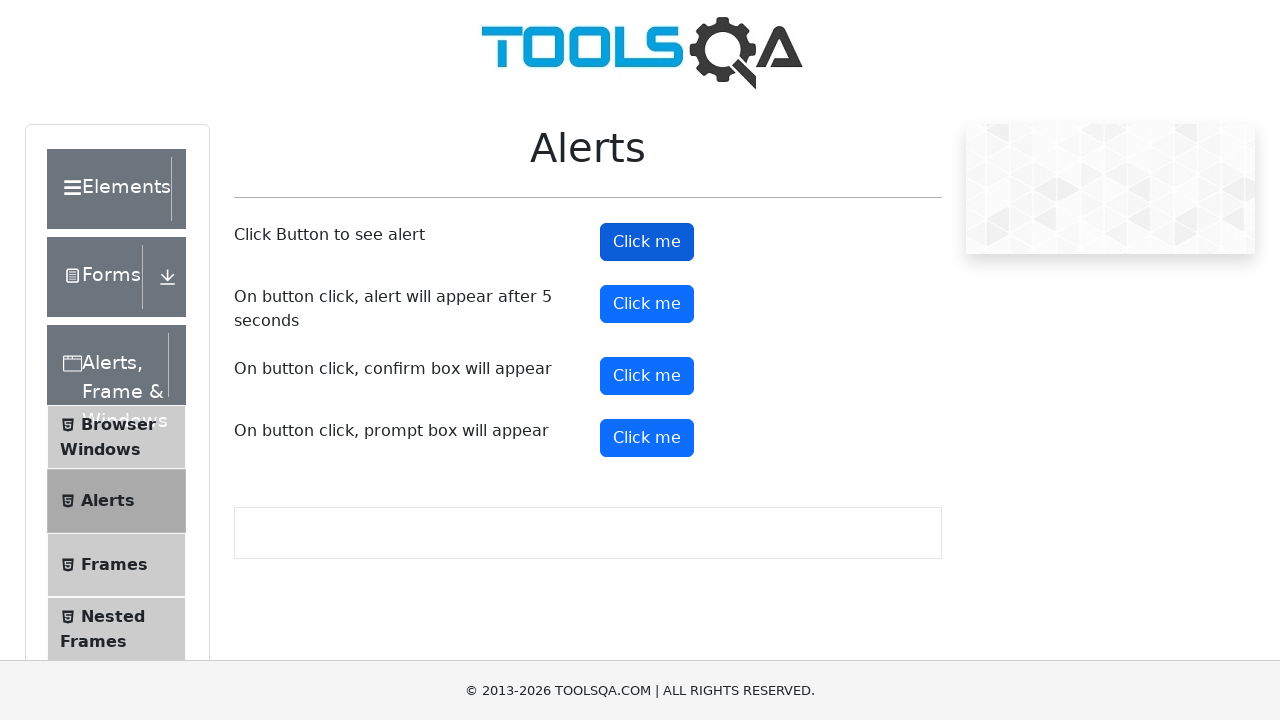